Tests dynamic control elements by removing a checkbox, verifying "It's gone!" message, adding it back, and verifying "It's back!" message

Starting URL: https://the-internet.herokuapp.com/dynamic_controls

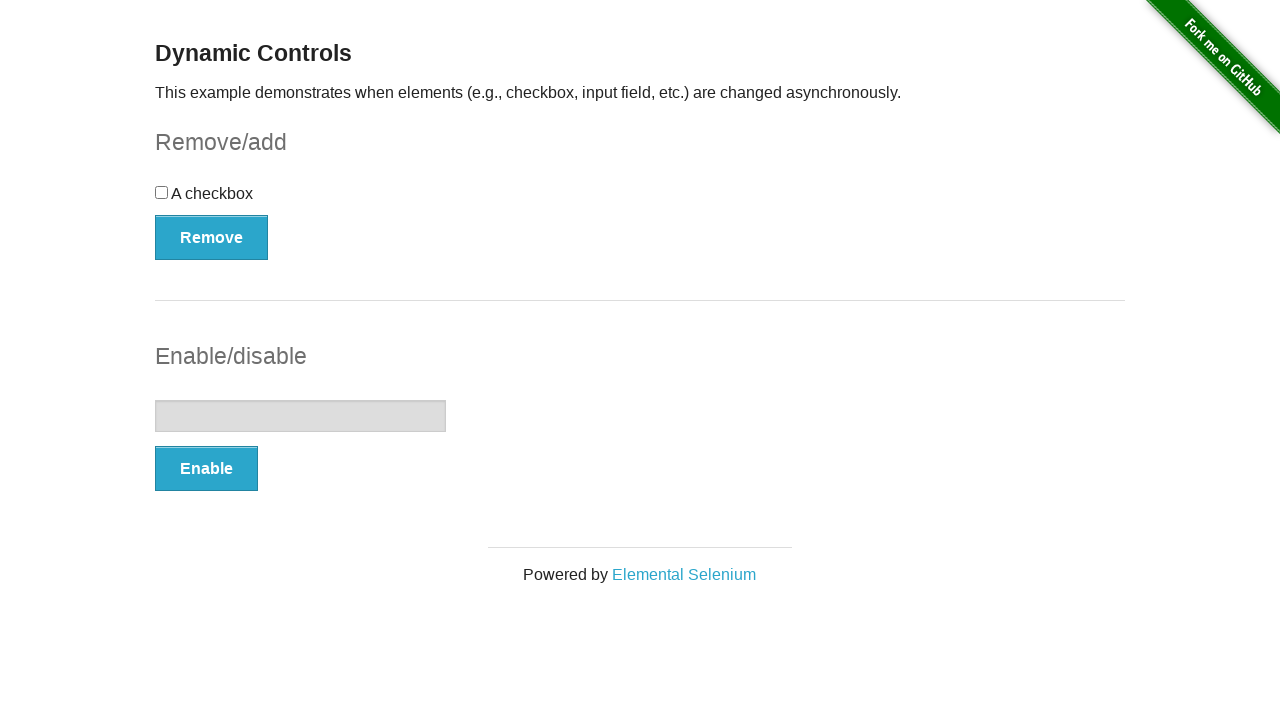

Clicked Remove button to delete checkbox at (212, 237) on button:has-text('Remove')
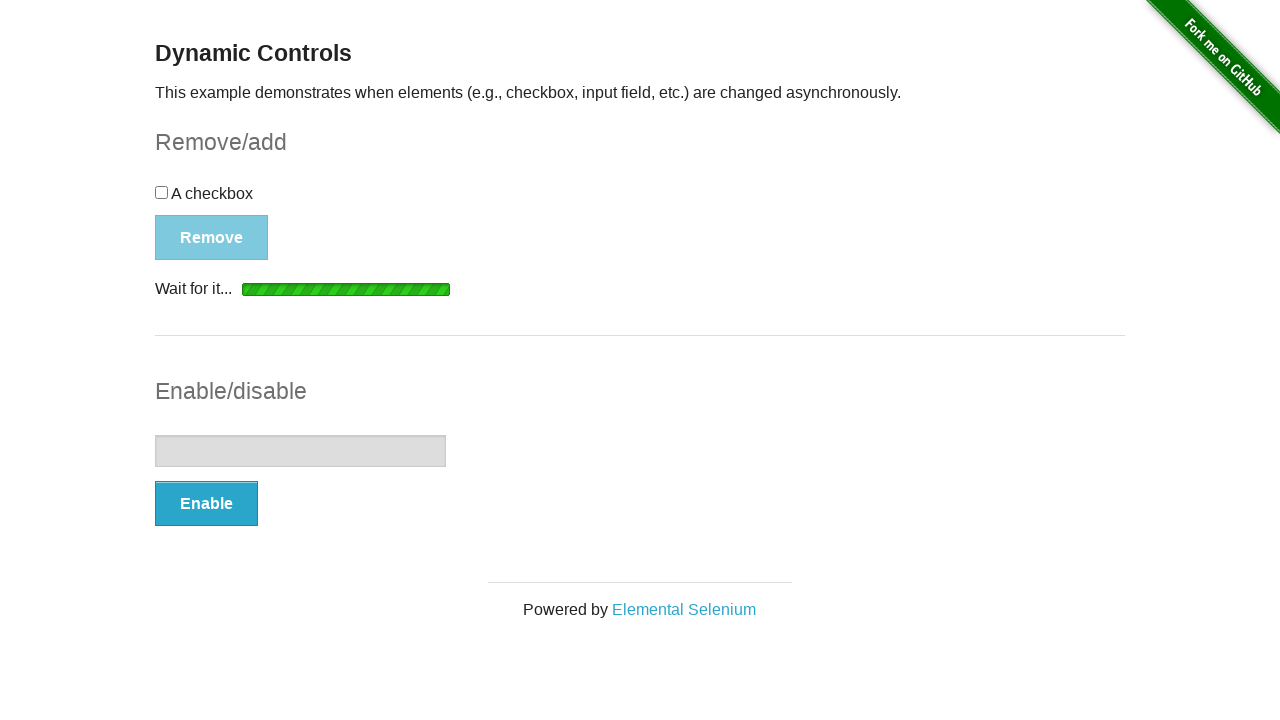

Verified 'It's gone!' message appeared after removing checkbox
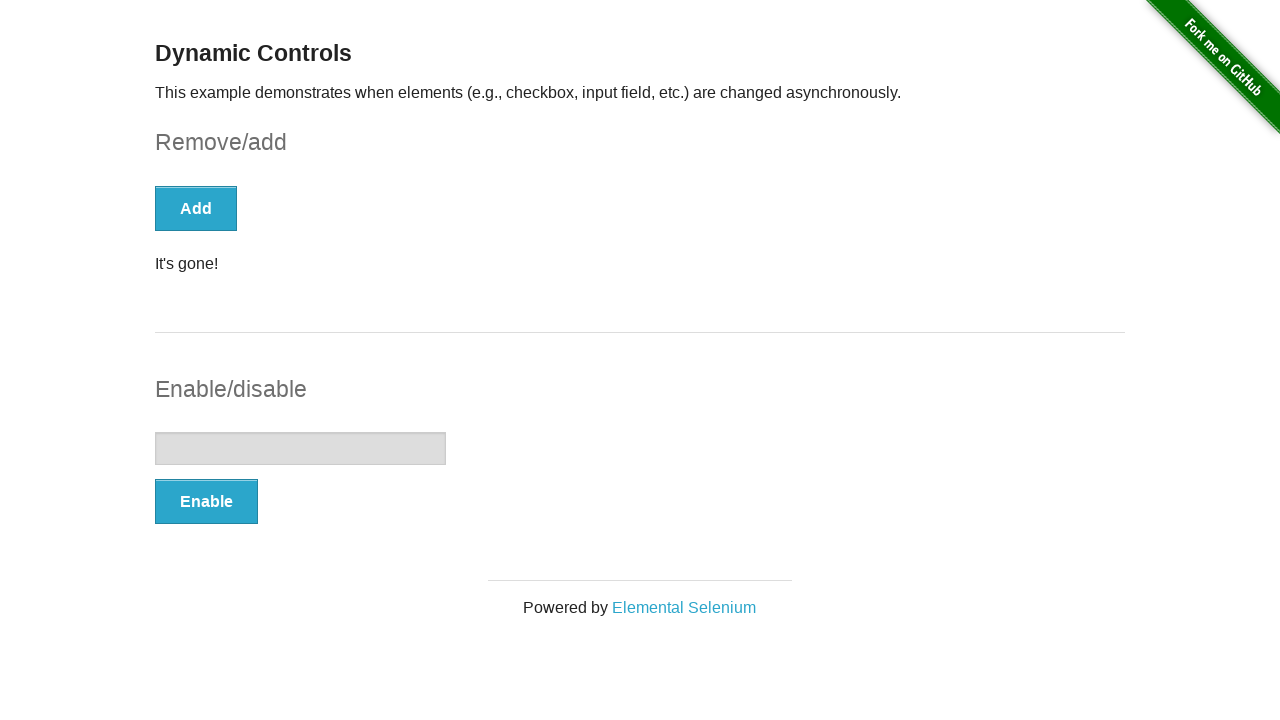

Clicked Add button to restore checkbox at (196, 208) on button:has-text('Add')
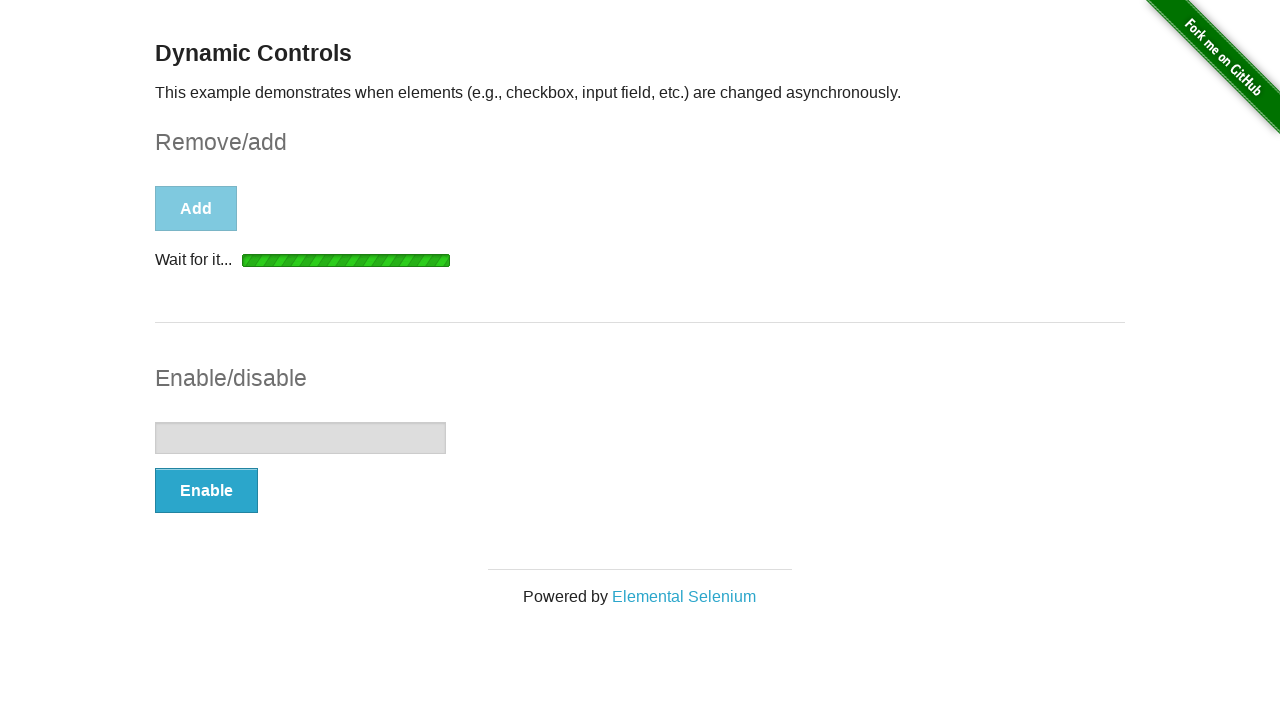

Verified 'It's back!' message appeared after adding checkbox back
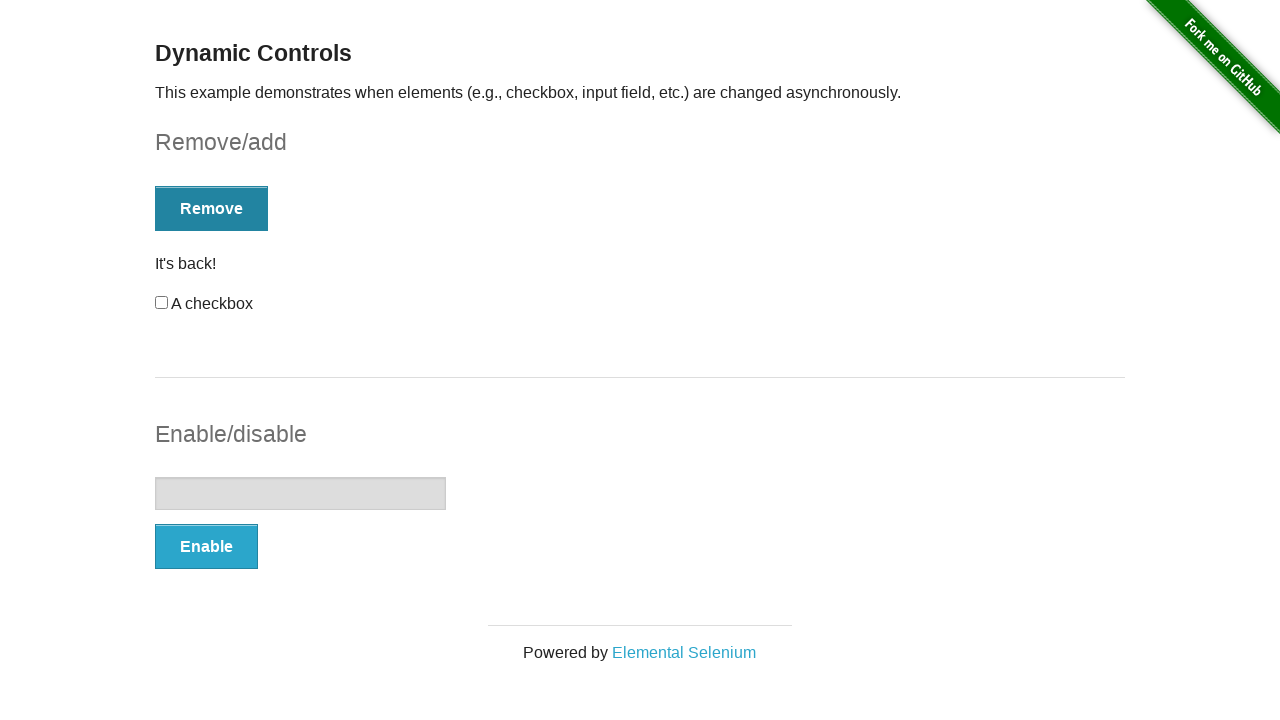

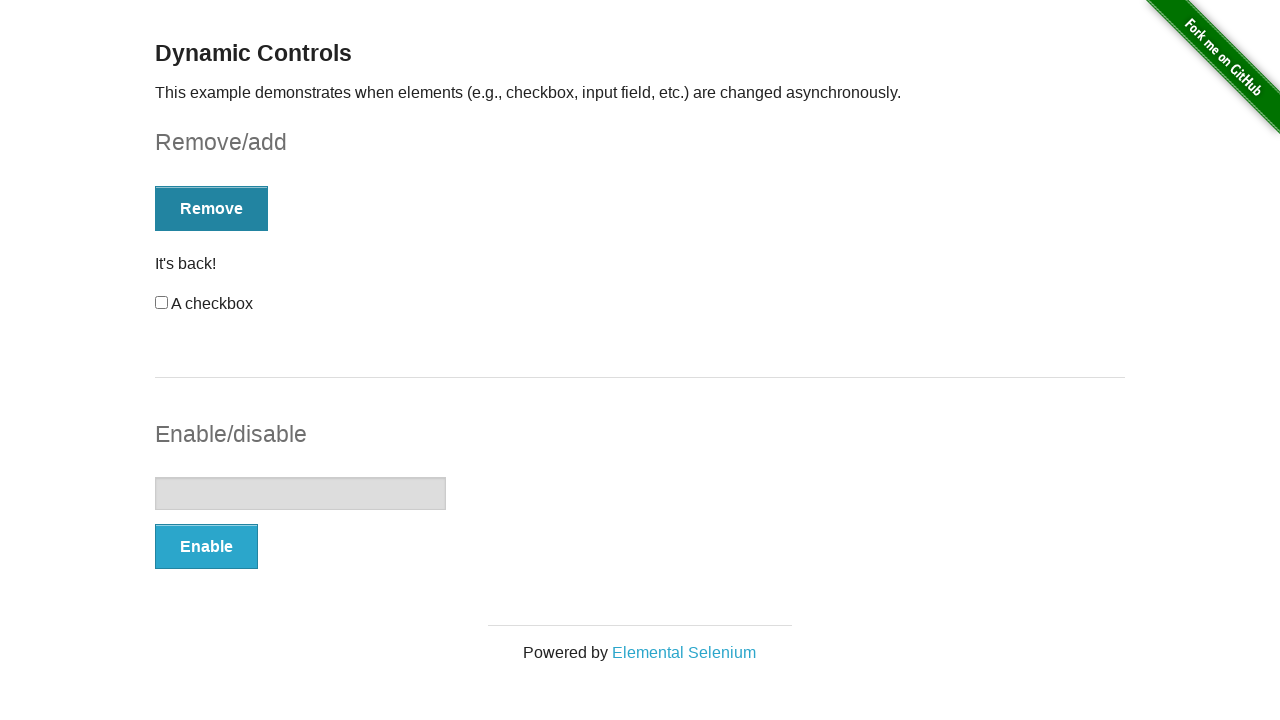